Tests marking individual todo items as complete by checking their checkboxes

Starting URL: https://demo.playwright.dev/todomvc

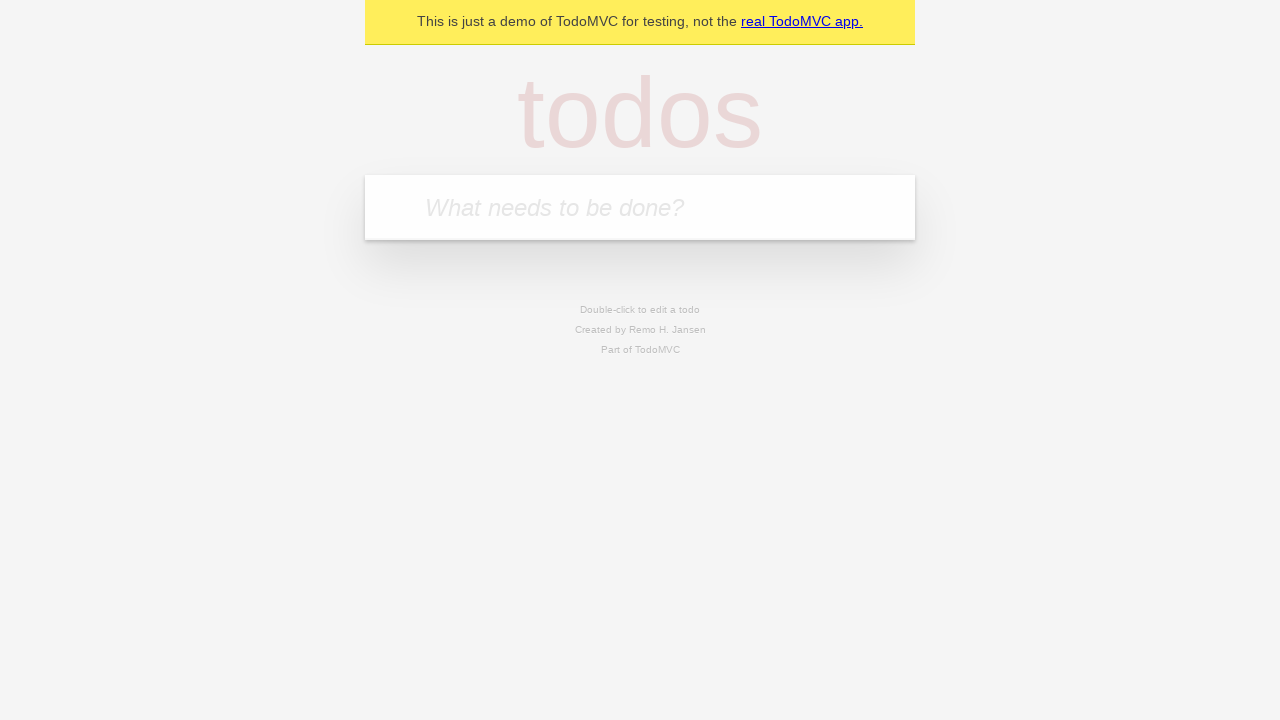

Filled input field with 'buy some cheese' on internal:attr=[placeholder="What needs to be done?"i]
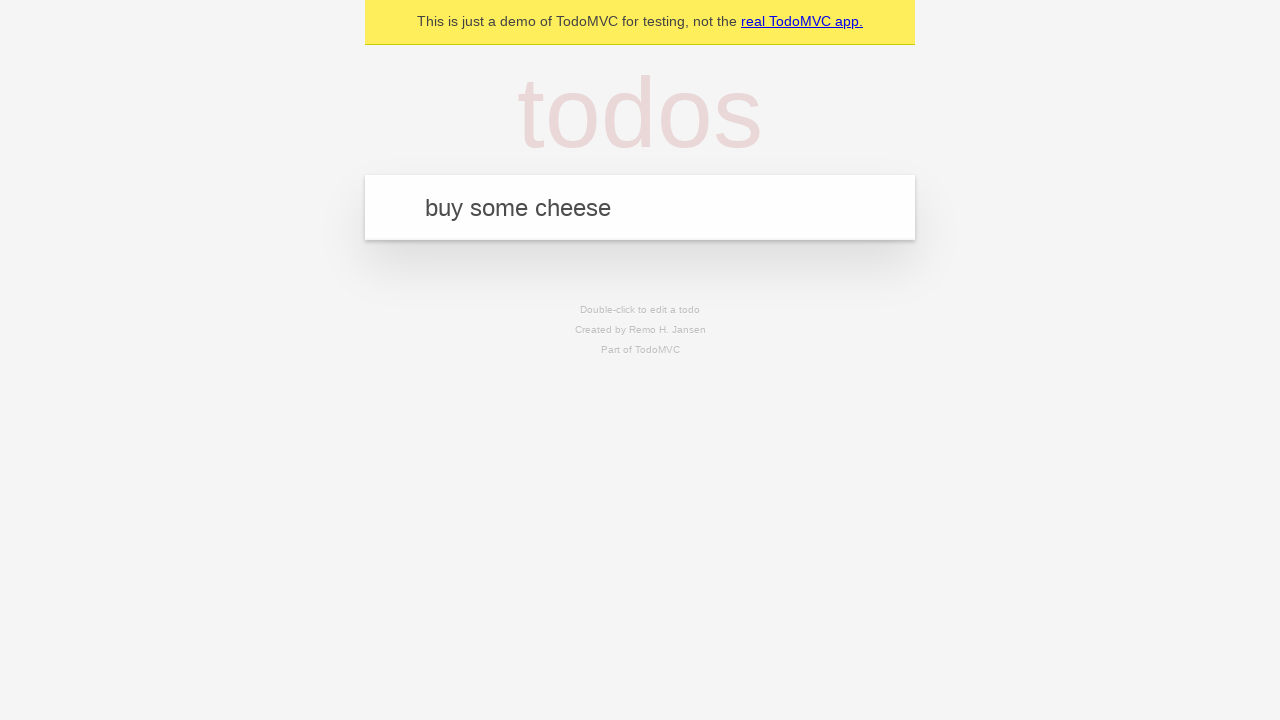

Pressed Enter to create first todo item on internal:attr=[placeholder="What needs to be done?"i]
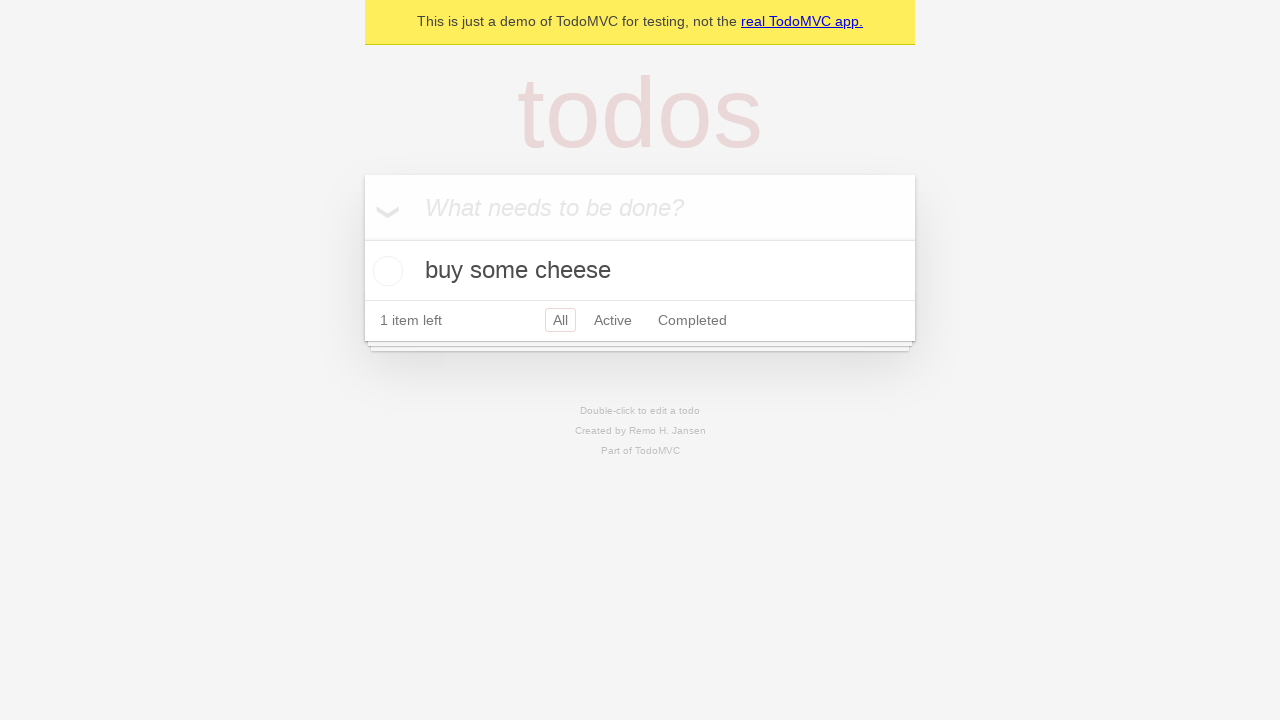

Filled input field with 'feed the cat' on internal:attr=[placeholder="What needs to be done?"i]
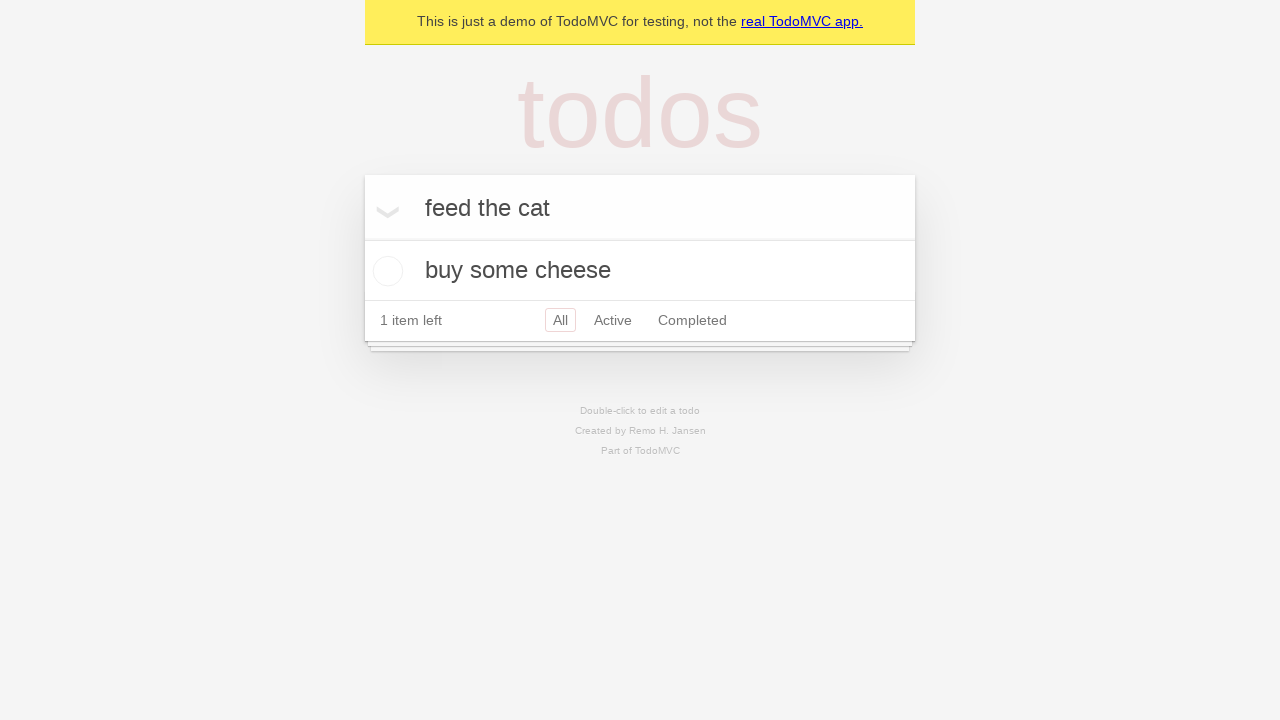

Pressed Enter to create second todo item on internal:attr=[placeholder="What needs to be done?"i]
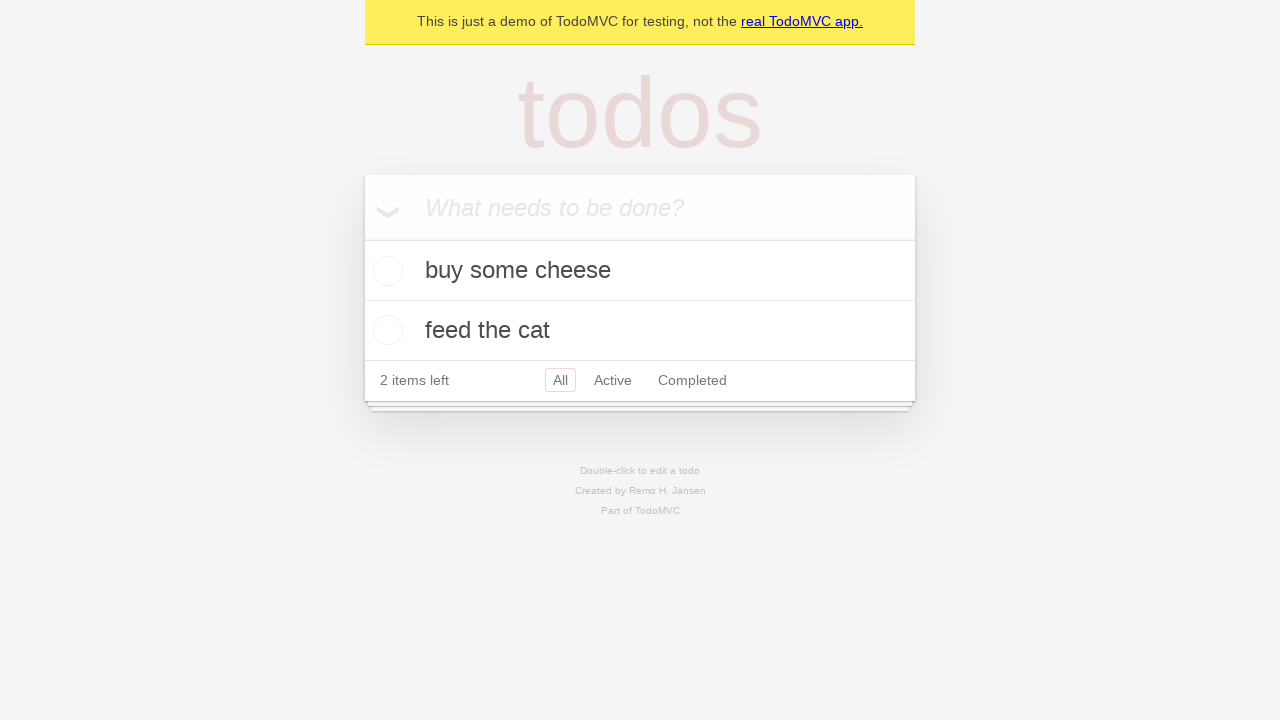

Marked first item 'buy some cheese' as complete at (385, 271) on internal:testid=[data-testid="todo-item"s] >> nth=0 >> internal:role=checkbox
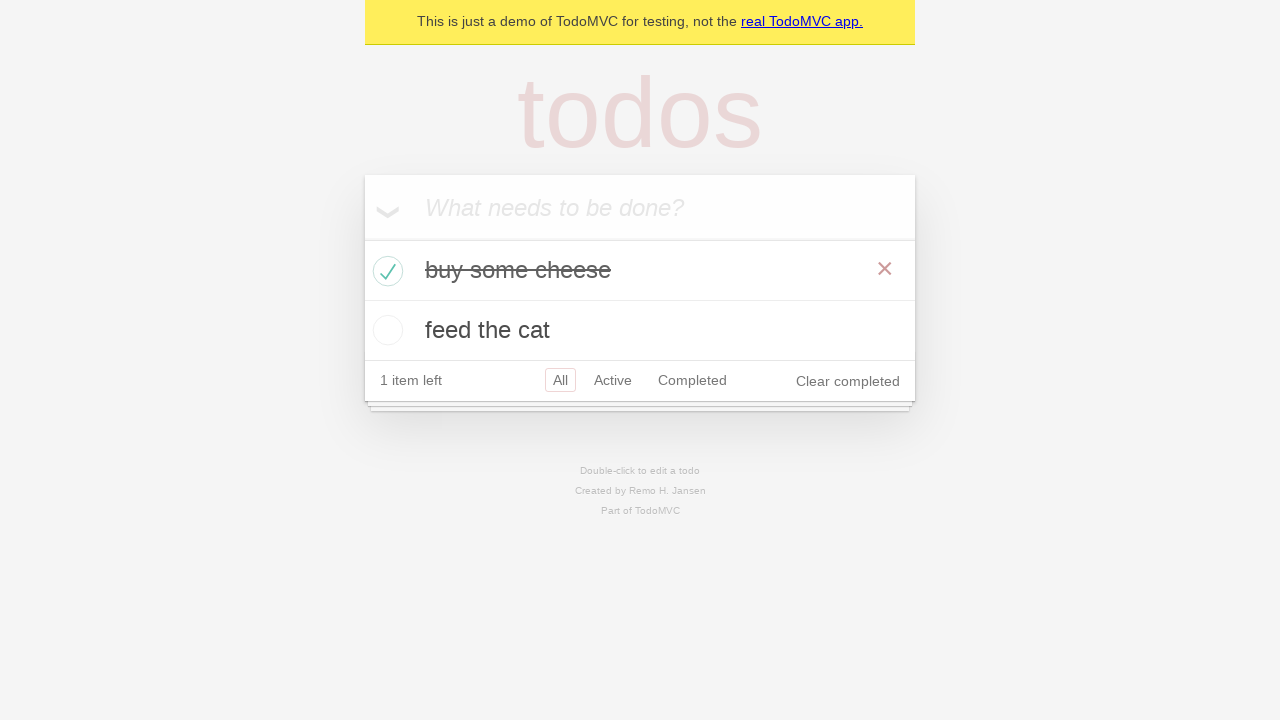

Marked second item 'feed the cat' as complete at (385, 330) on internal:testid=[data-testid="todo-item"s] >> nth=1 >> internal:role=checkbox
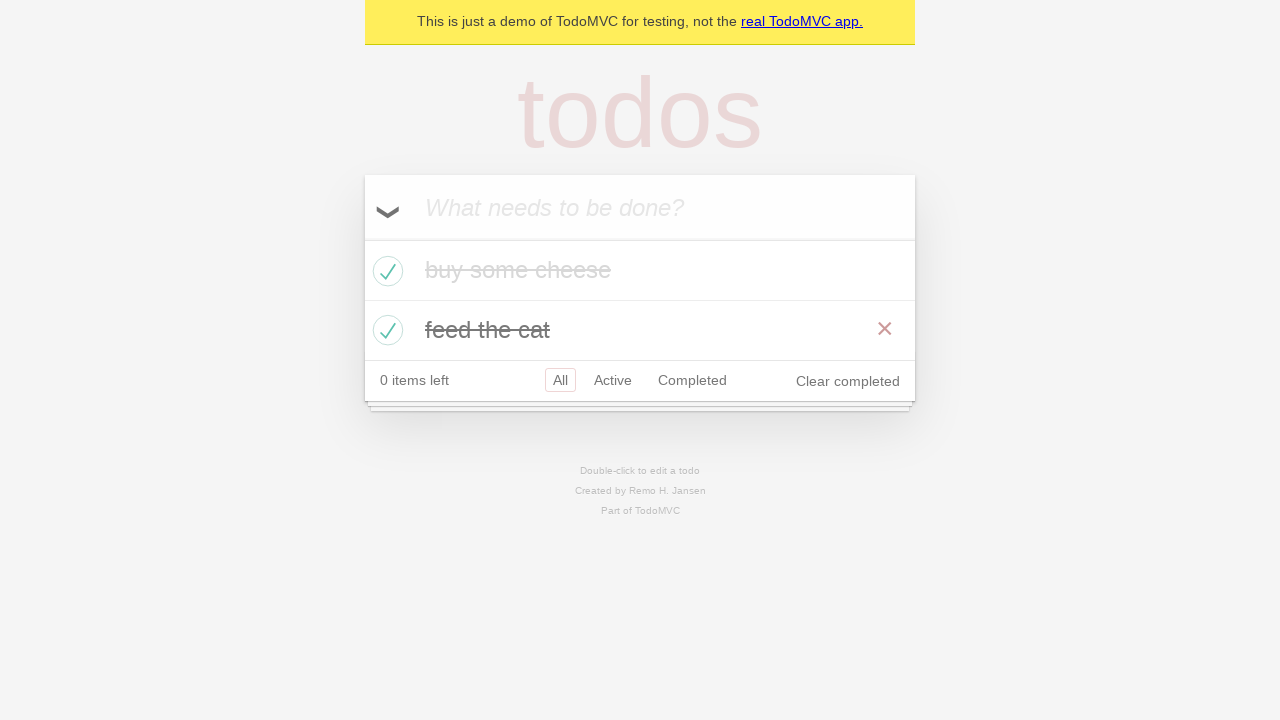

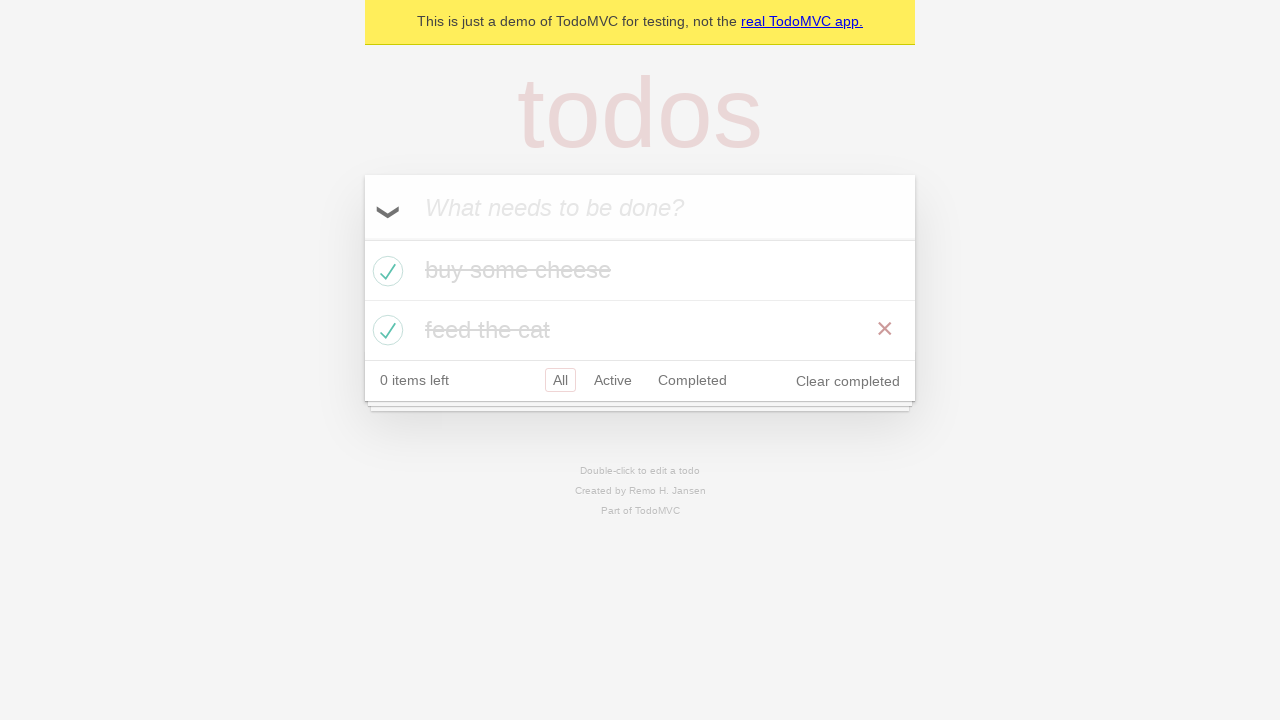